Tests JavaScript confirmation alert handling by clicking a button that triggers a confirmation dialog and dismissing it

Starting URL: https://the-internet.herokuapp.com/javascript_alerts

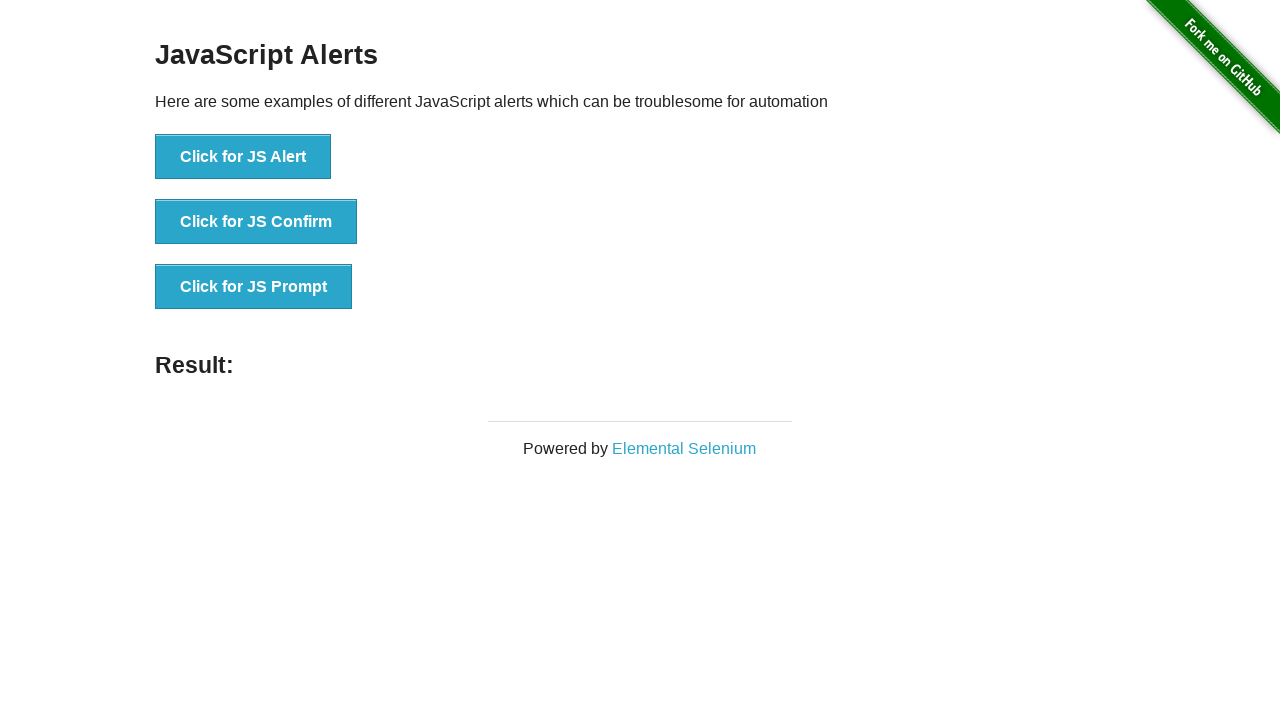

Clicked the JS Confirm button to trigger confirmation dialog at (256, 222) on #content > div > ul > li:nth-child(2) > button
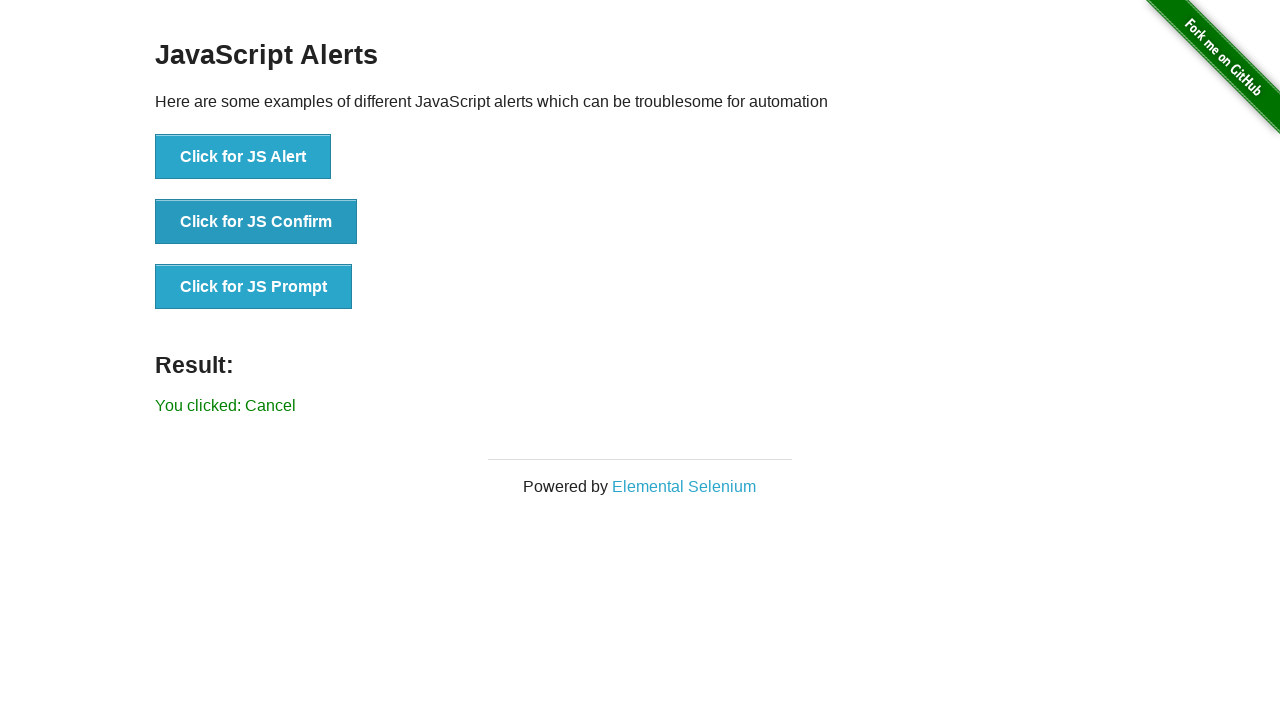

Set up dialog handler to dismiss confirmation dialog
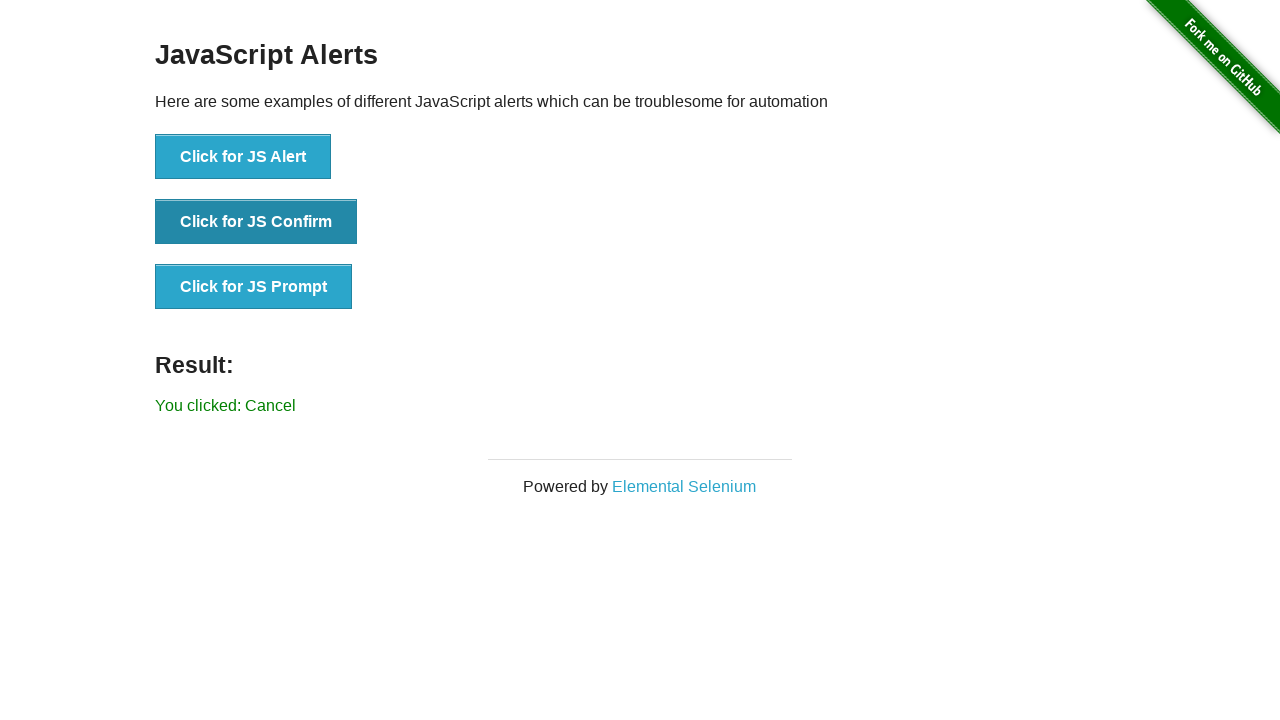

Configured dialog handler function to capture message and dismiss
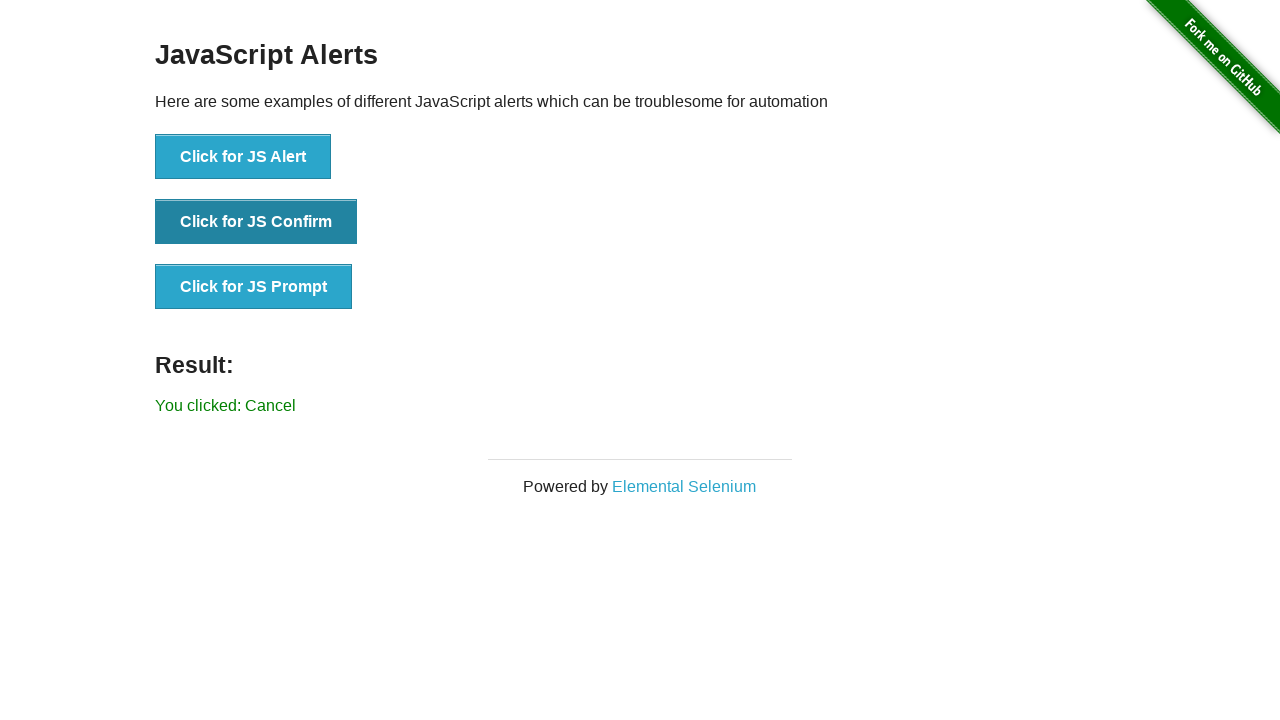

Clicked the JS Confirm button to trigger confirmation dialog with handler active at (256, 222) on #content > div > ul > li:nth-child(2) > button
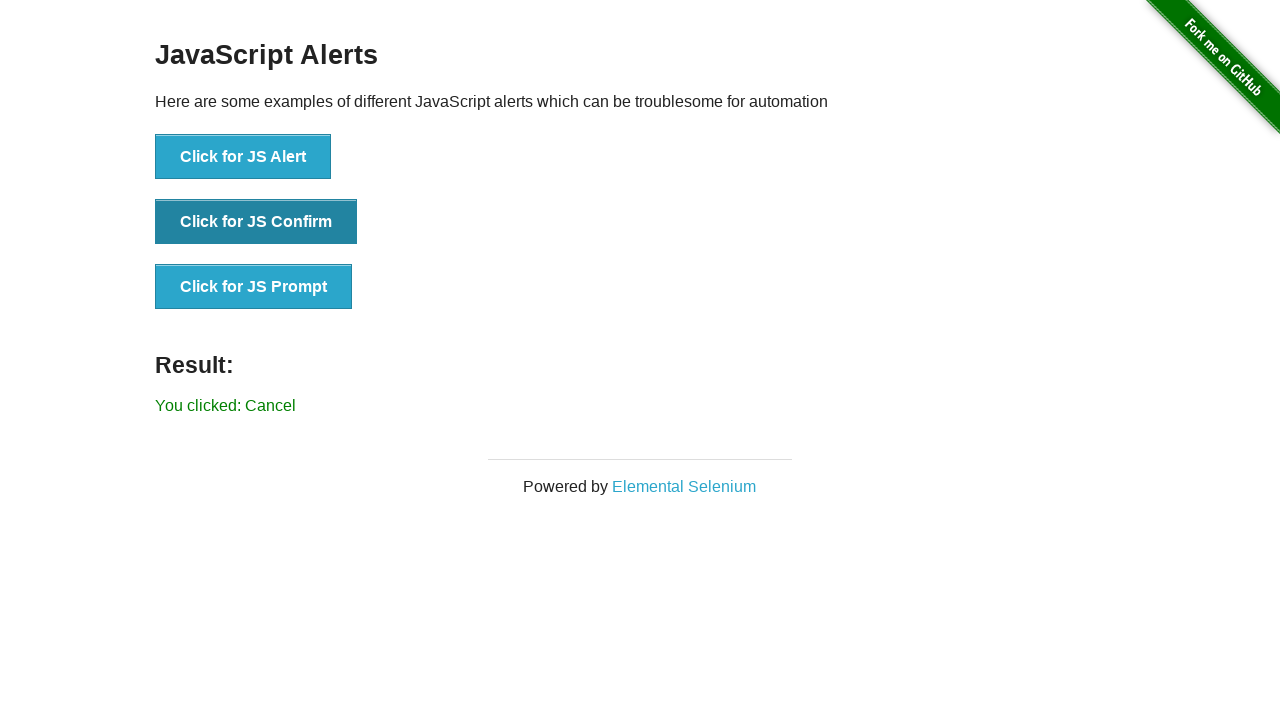

Confirmation dialog dismissed and result message updated
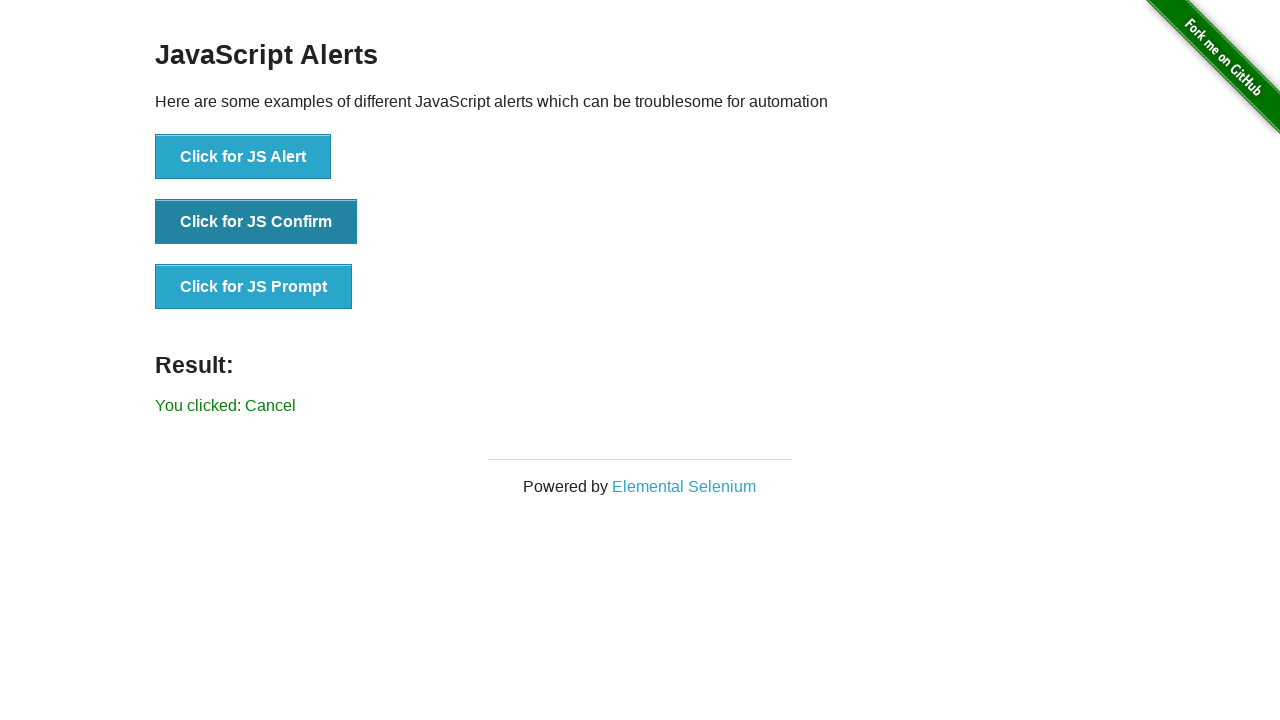

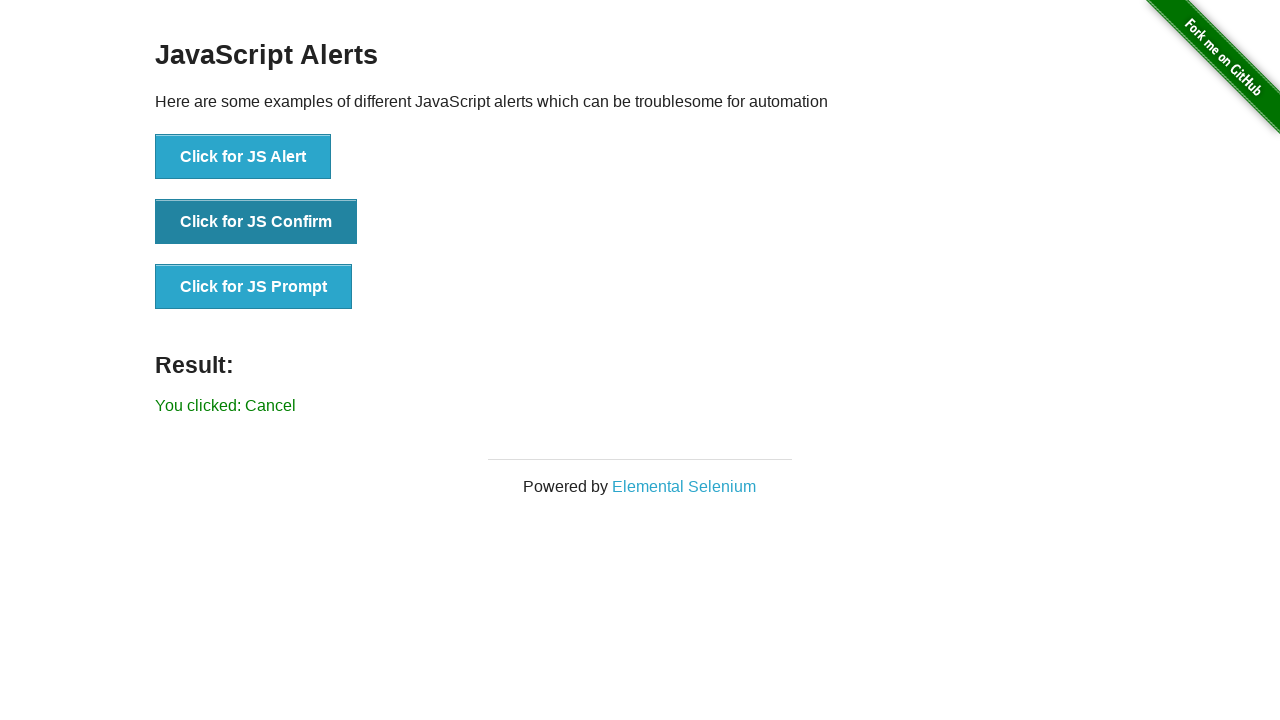